Navigates to the homepage and then to the about page, verifying both pages load successfully by waiting for network idle state.

Starting URL: https://example.com

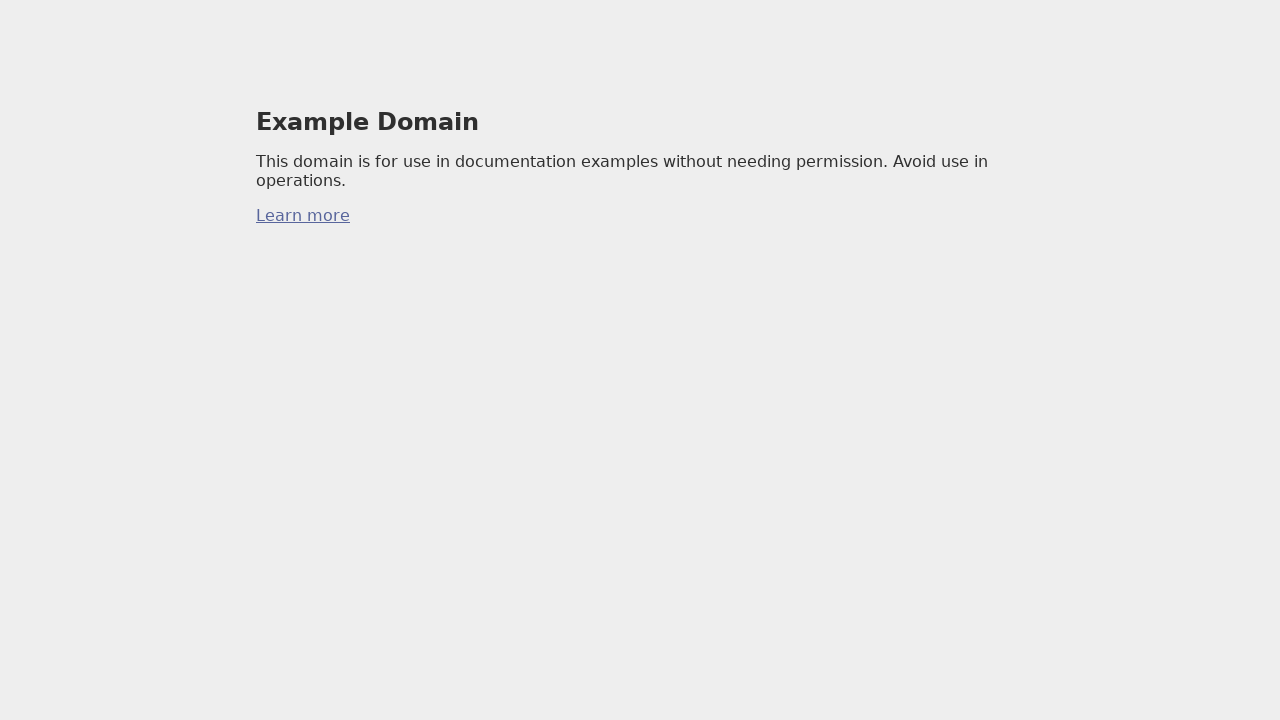

Set viewport size to 800x600
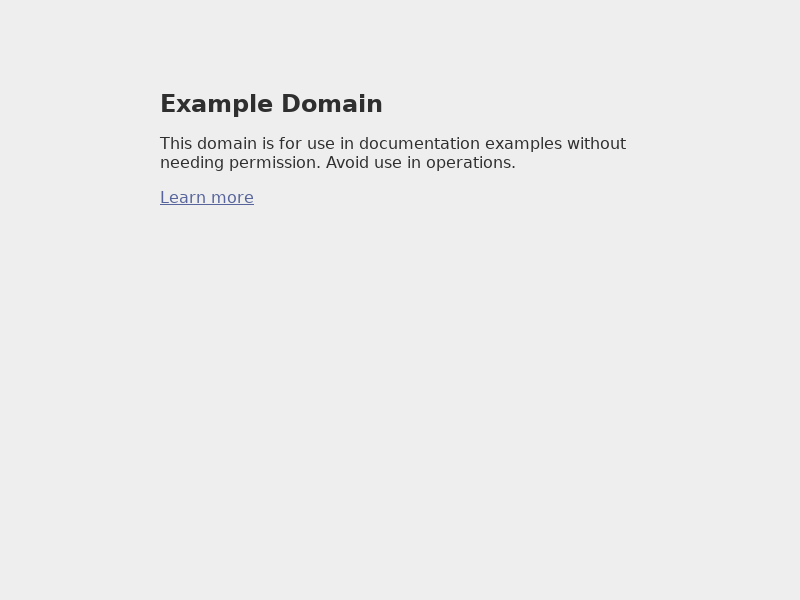

Homepage loaded successfully (network idle state reached)
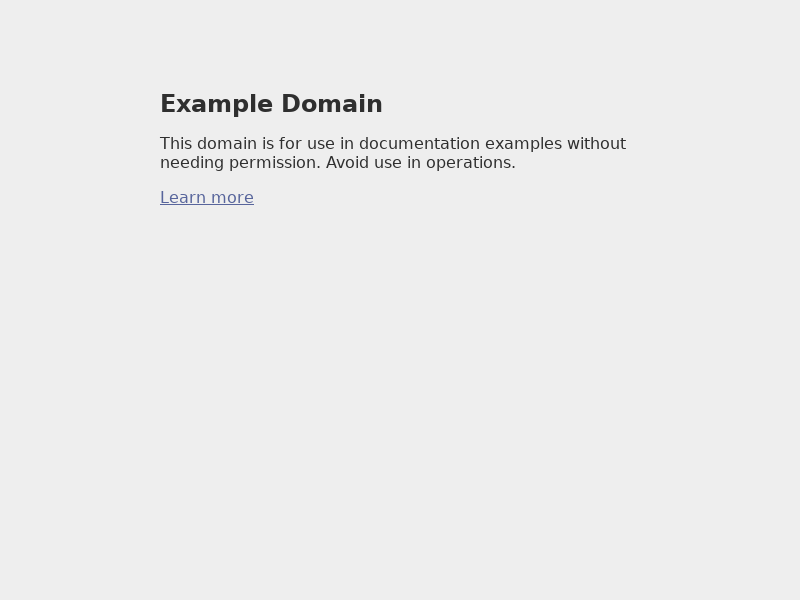

Navigated to about page and verified network idle state
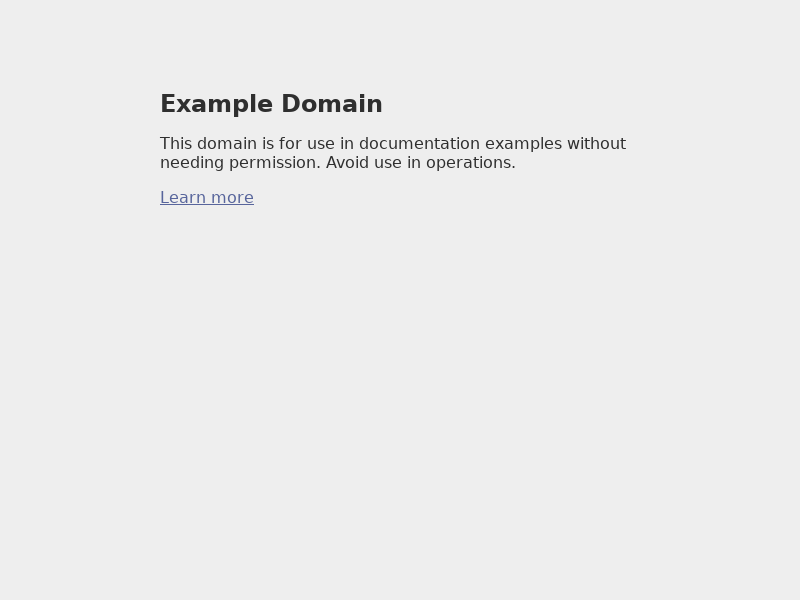

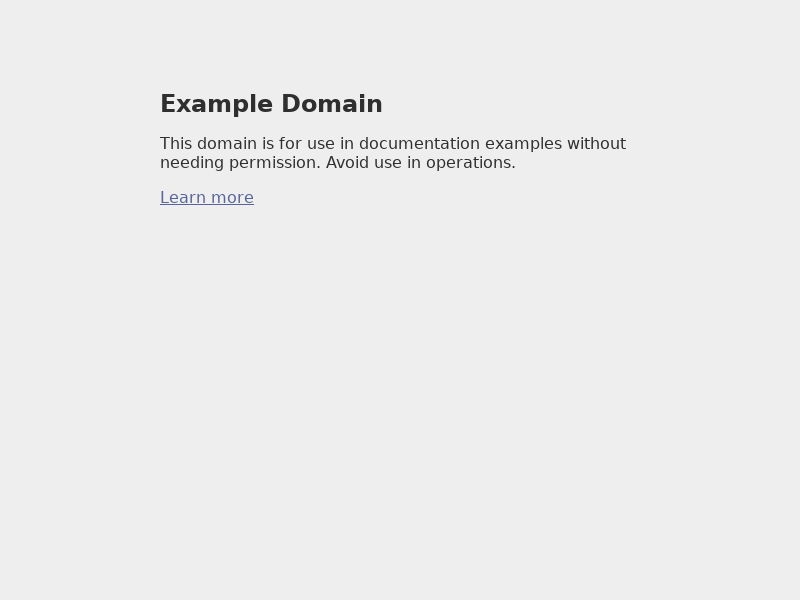